Tests dropdown selection functionality on SugarCRM demo request form by selecting options using three different methods: by value, by visible text, and by index.

Starting URL: https://www.sugarcrm.com/es/request-demo/?utm_medium=referral&utm_source=sugarcrm.com

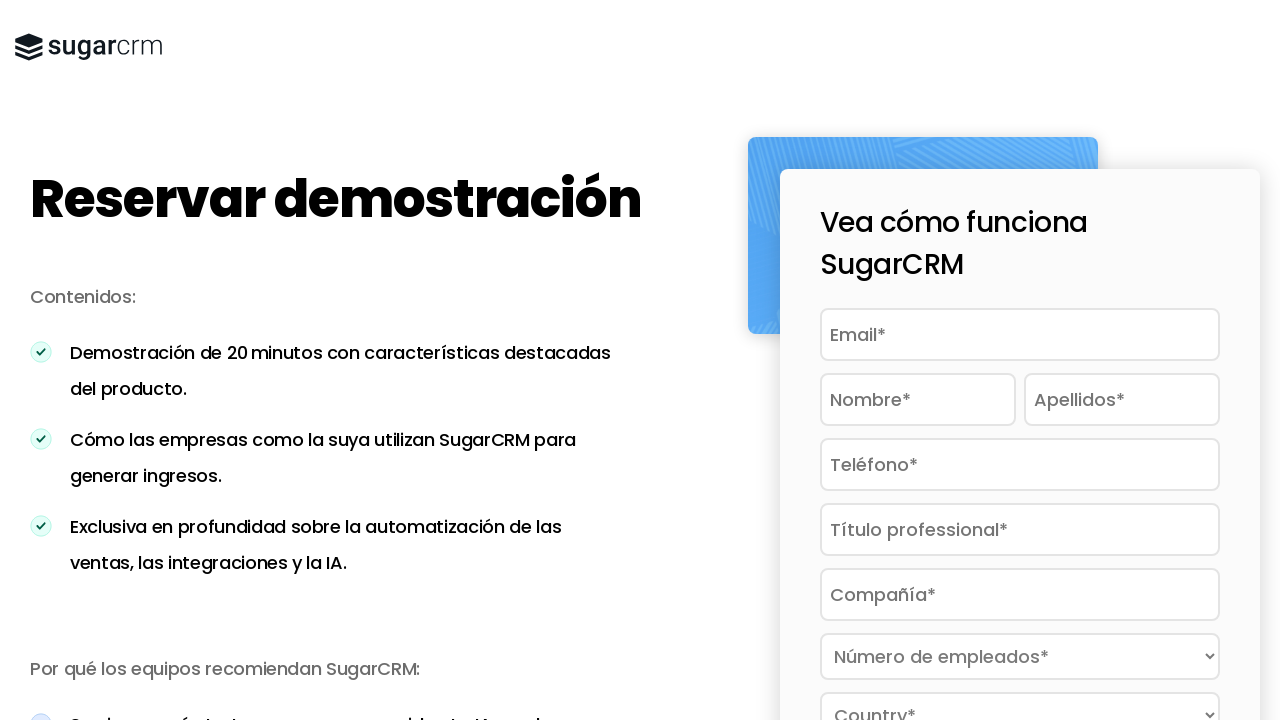

Selected dropdown option by value 'level1' on select[name='input_8']
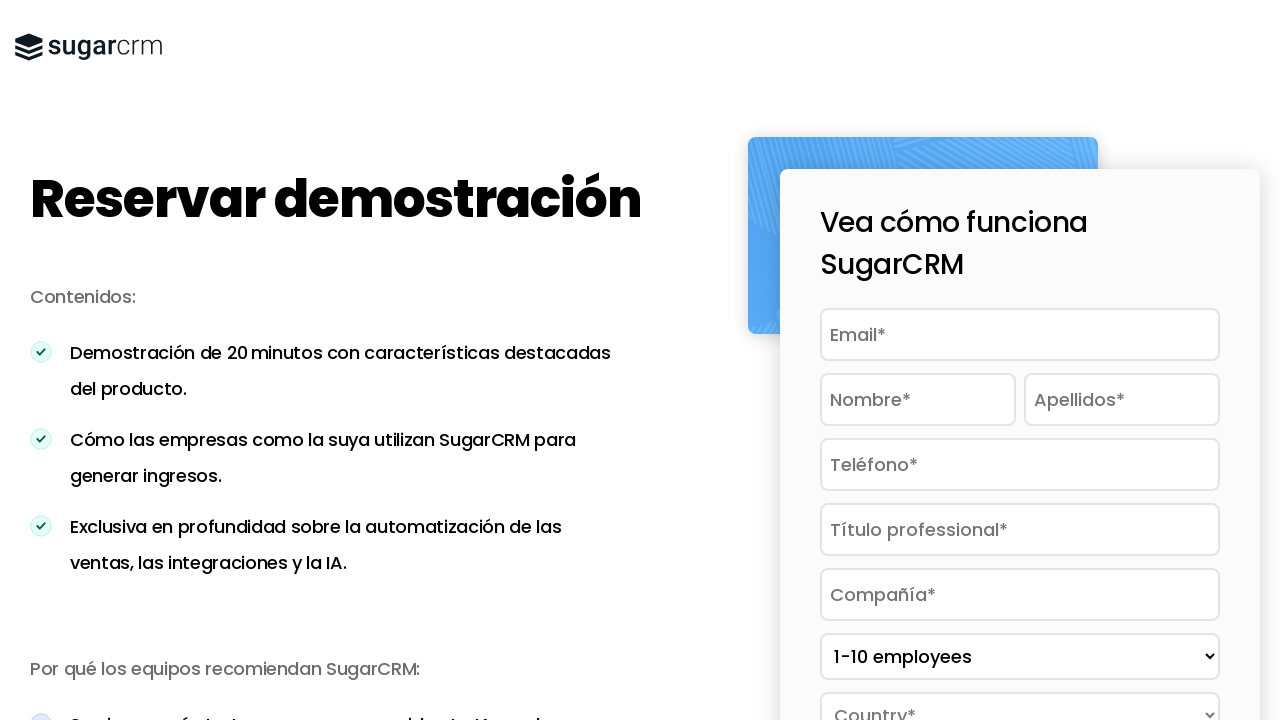

Selected dropdown option by visible text '251 - 500 employees' on select[name='input_8']
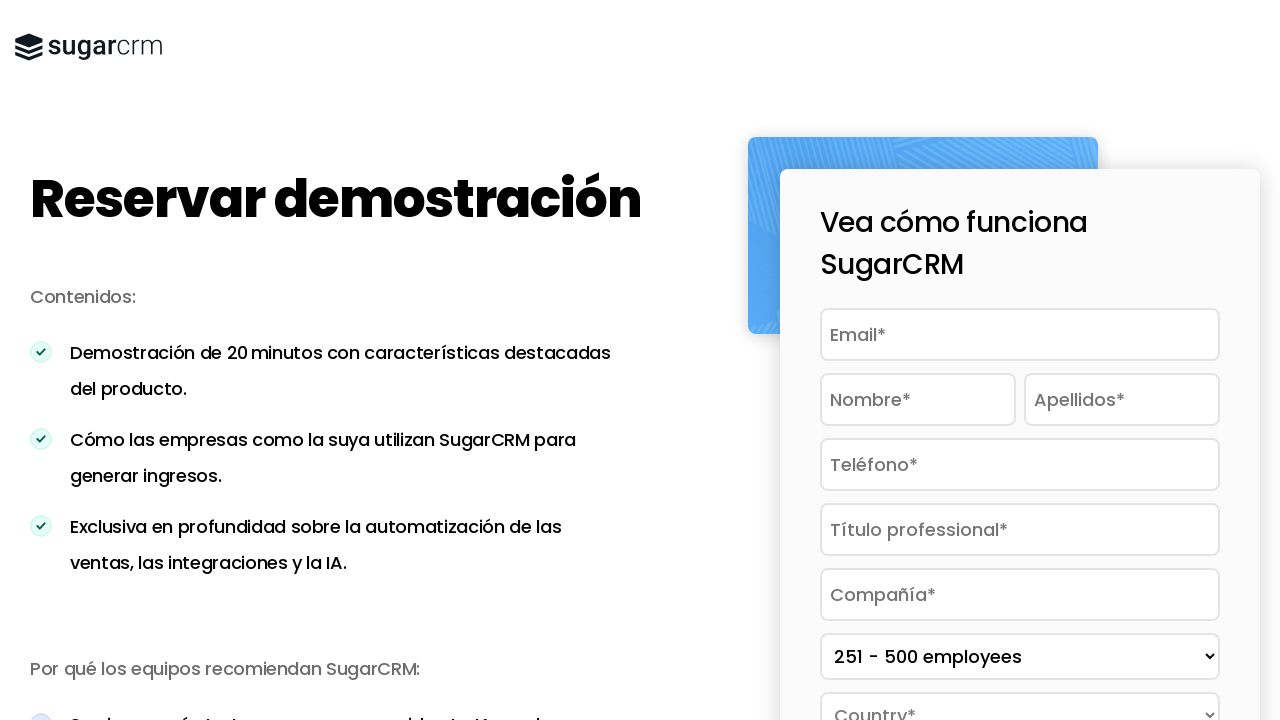

Selected dropdown option by index 9 (0-based) on select[name='input_8']
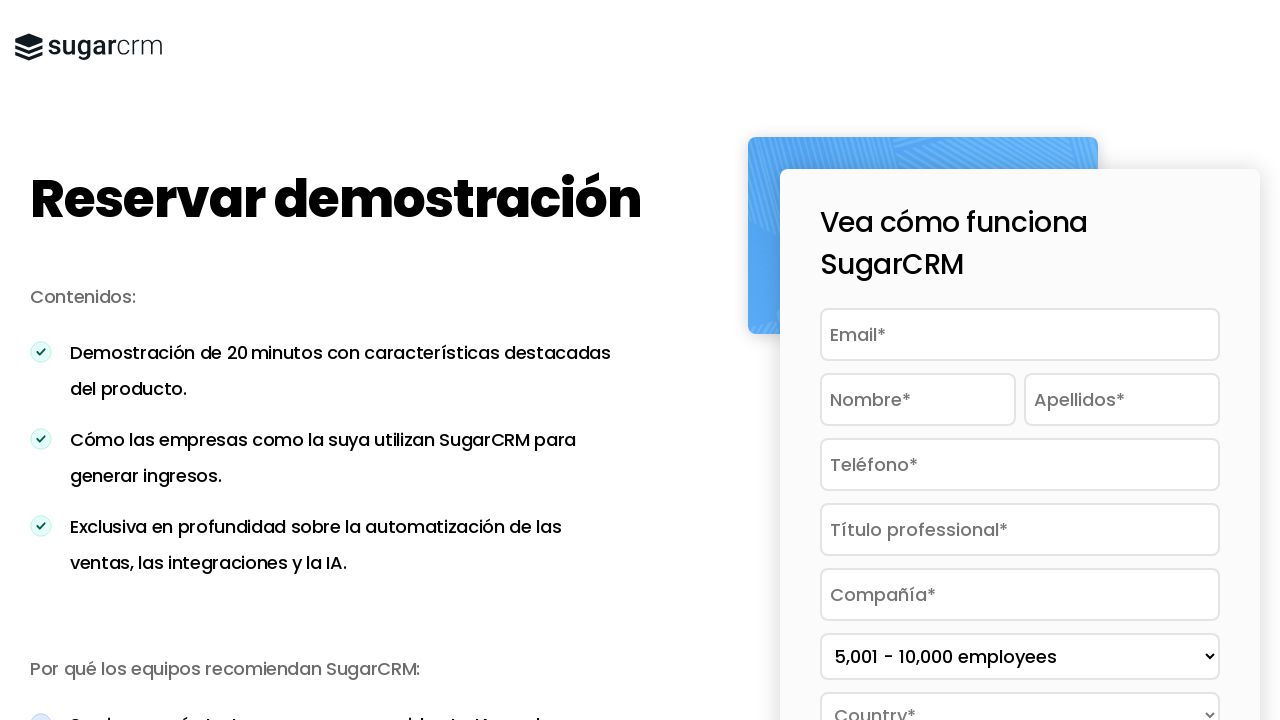

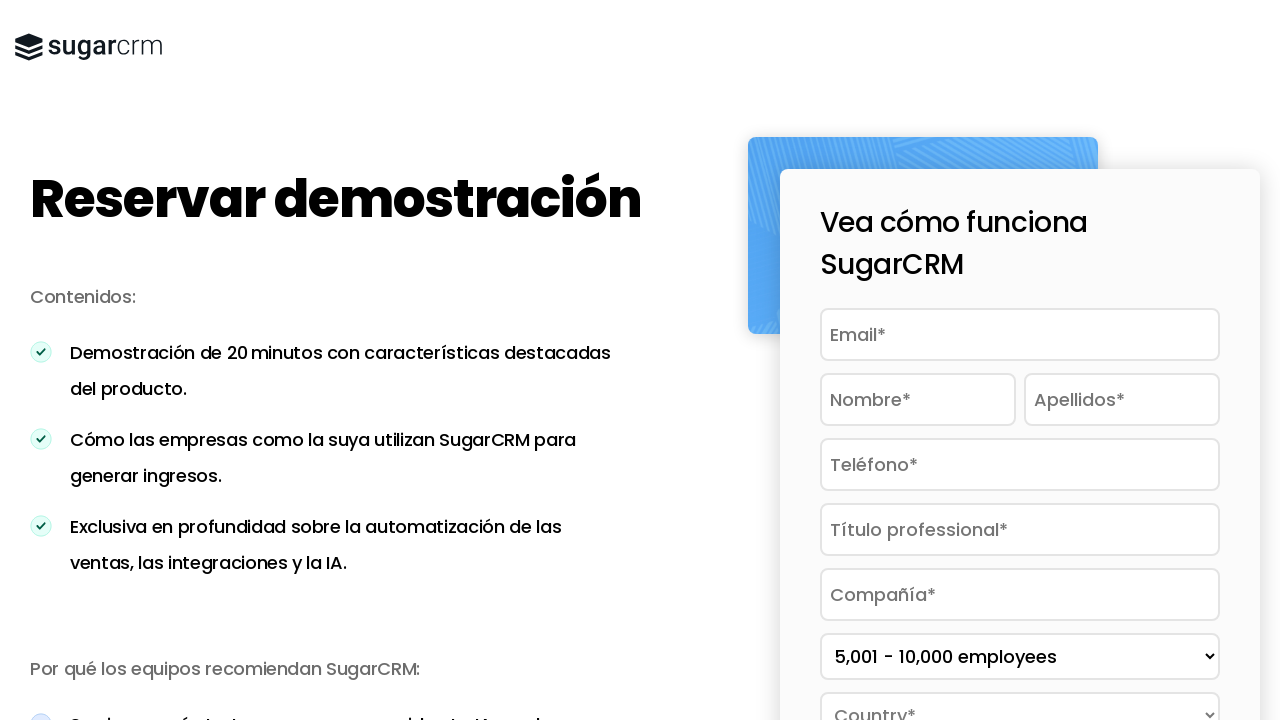